Navigates to the Barclays UK homepage and verifies the page loads by checking the page title is available.

Starting URL: https://www.barclays.co.uk/

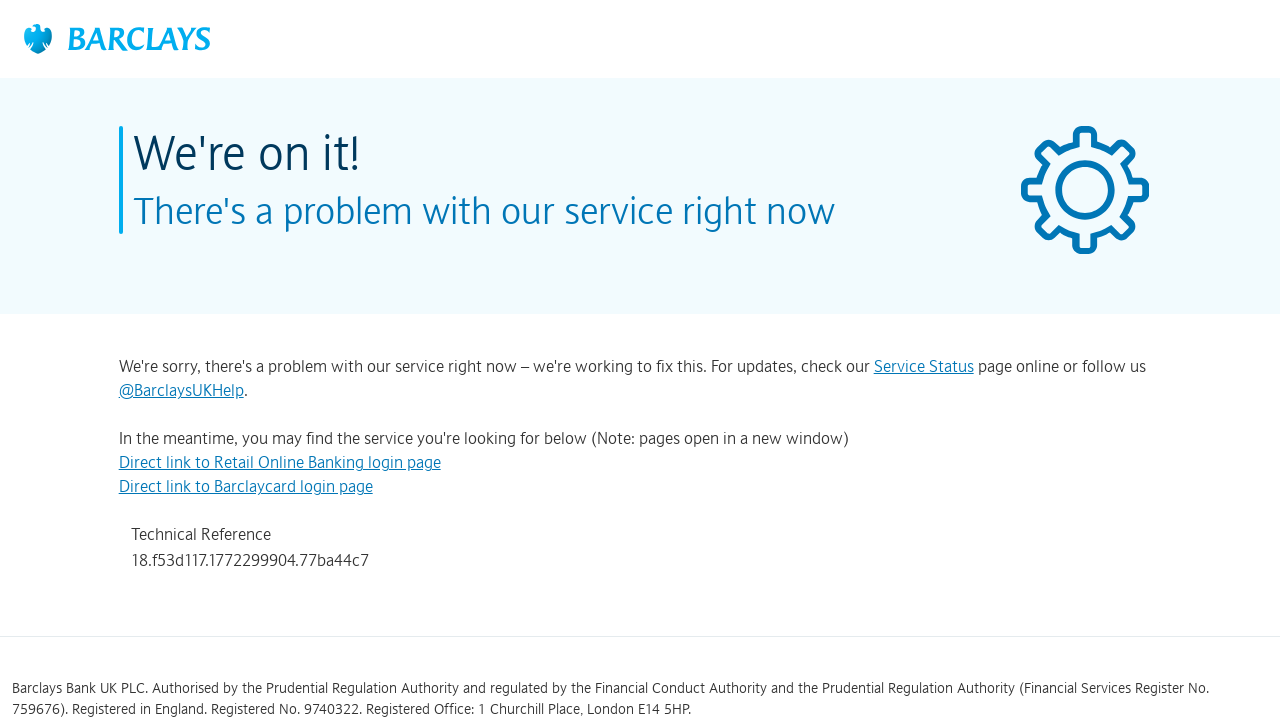

Navigated to Barclays UK homepage
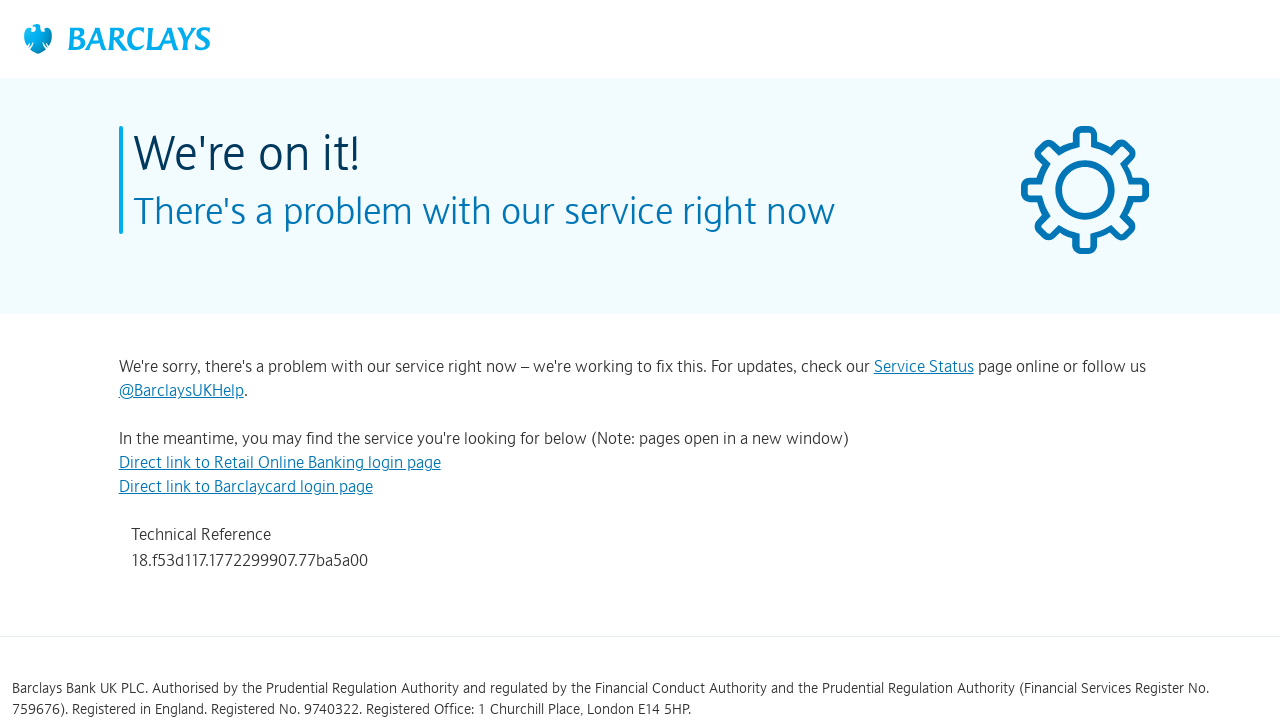

Page DOM content fully loaded
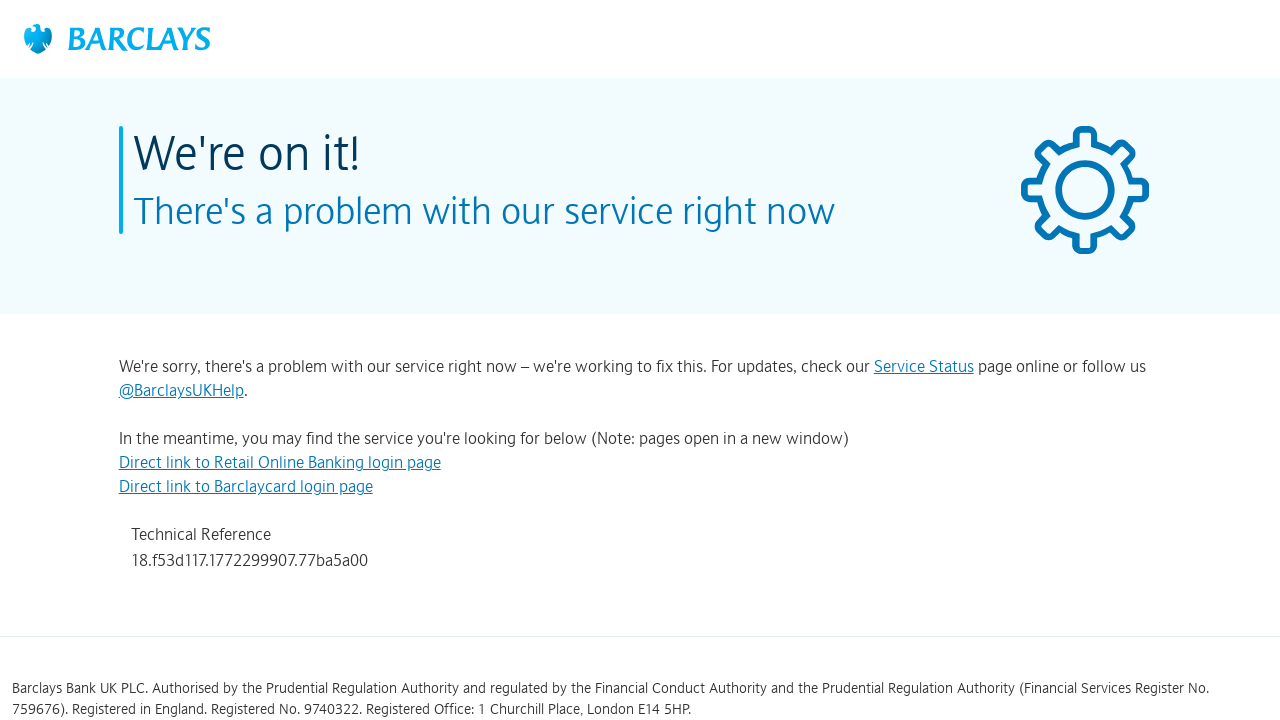

Retrieved page title: 
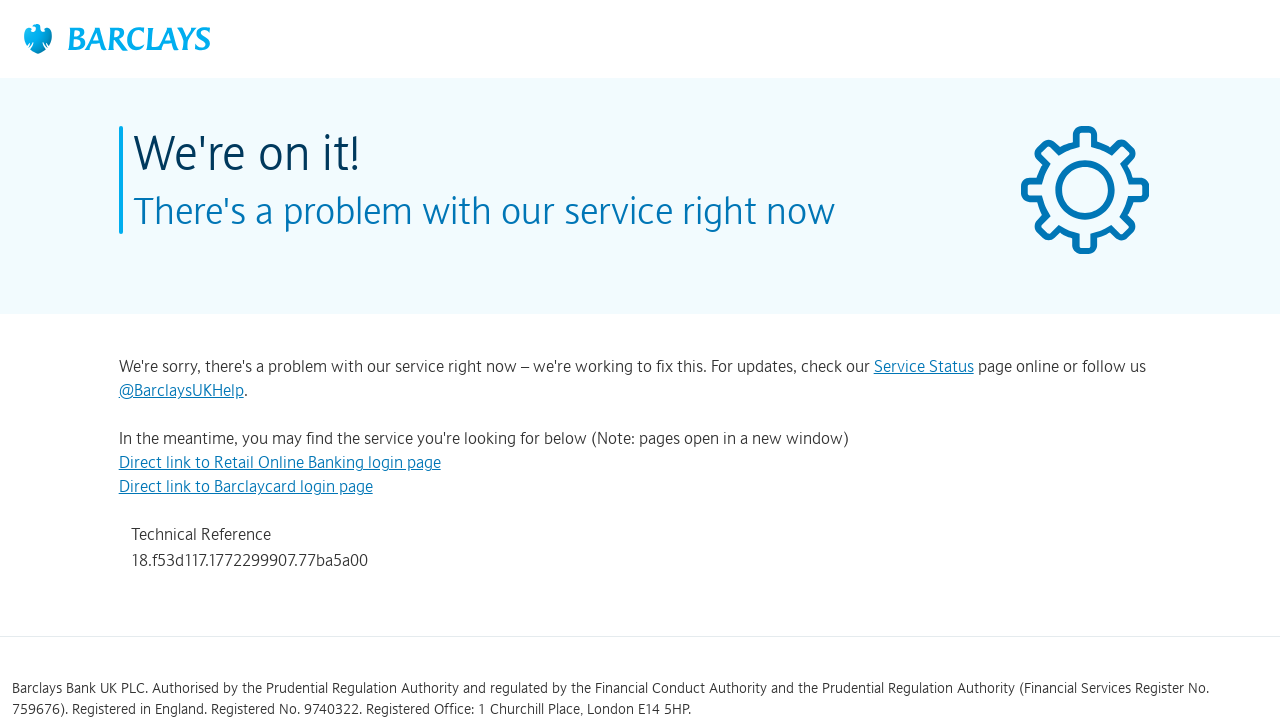

Printed page title to console
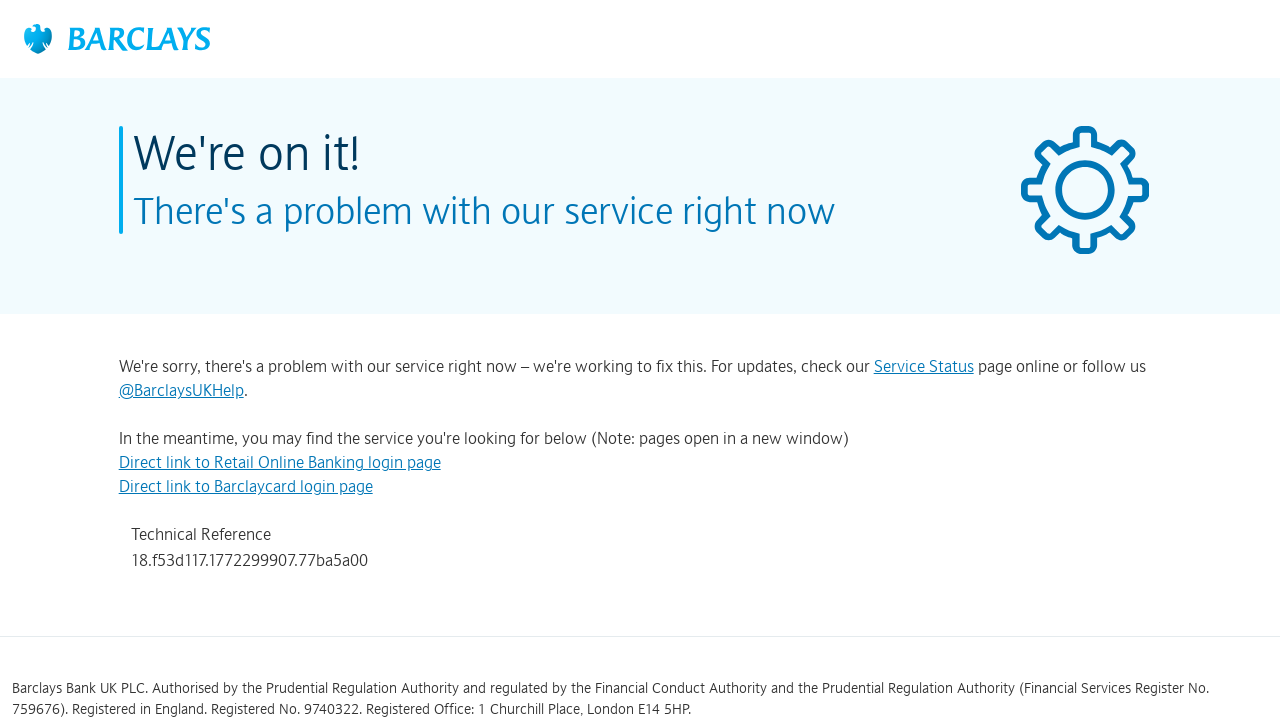

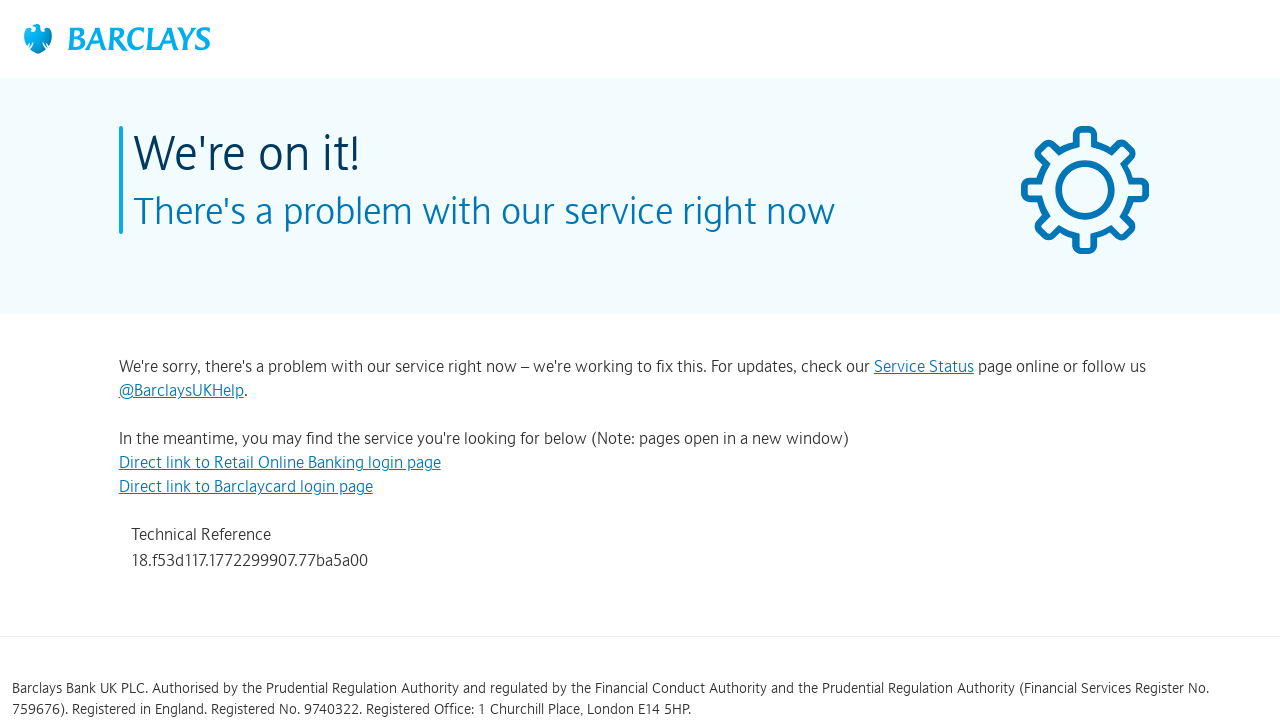